Scrolls to the Get Started link in the footer to verify it becomes visible in the viewport

Starting URL: https://webdriver.io

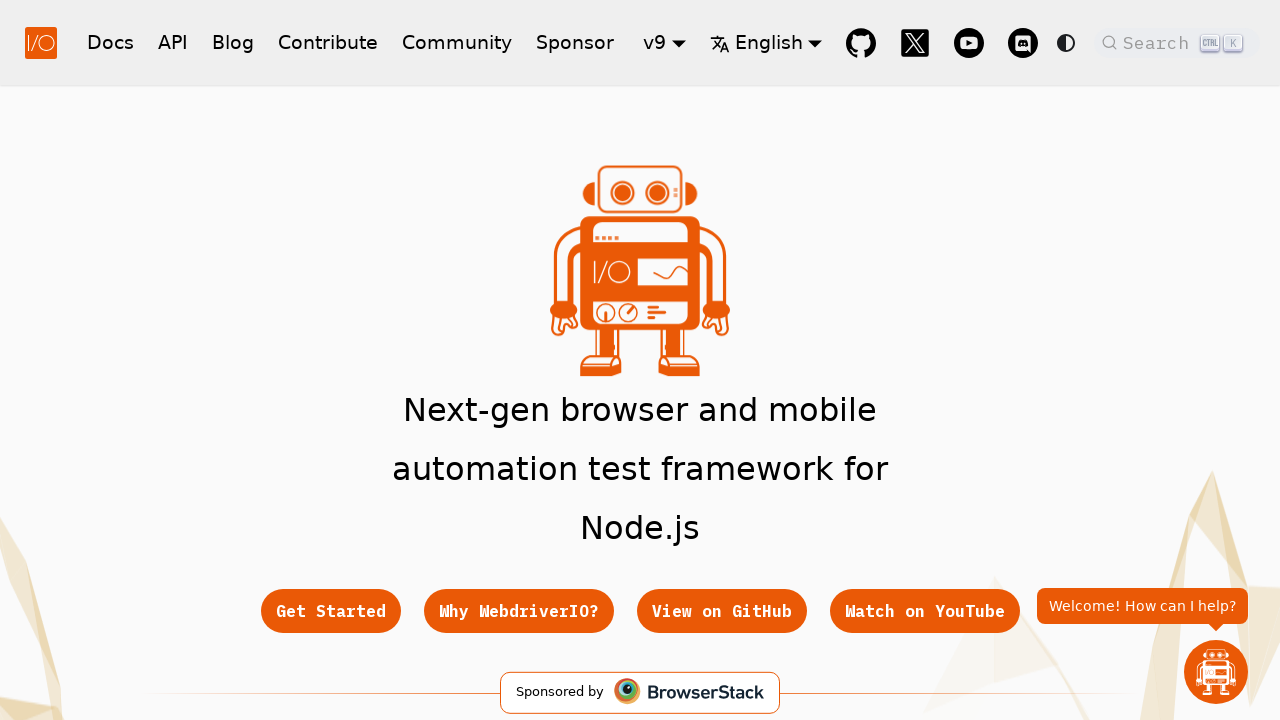

Located the Get Started link in the footer
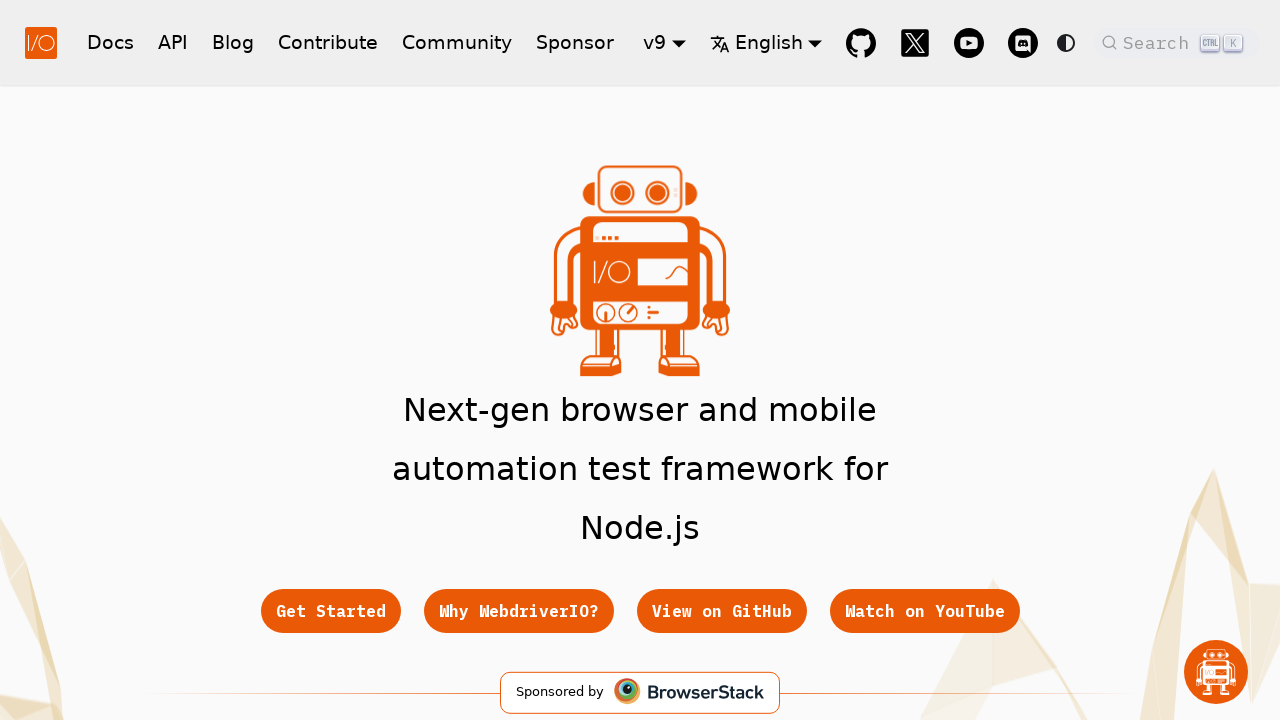

Scrolled the Get Started link into view
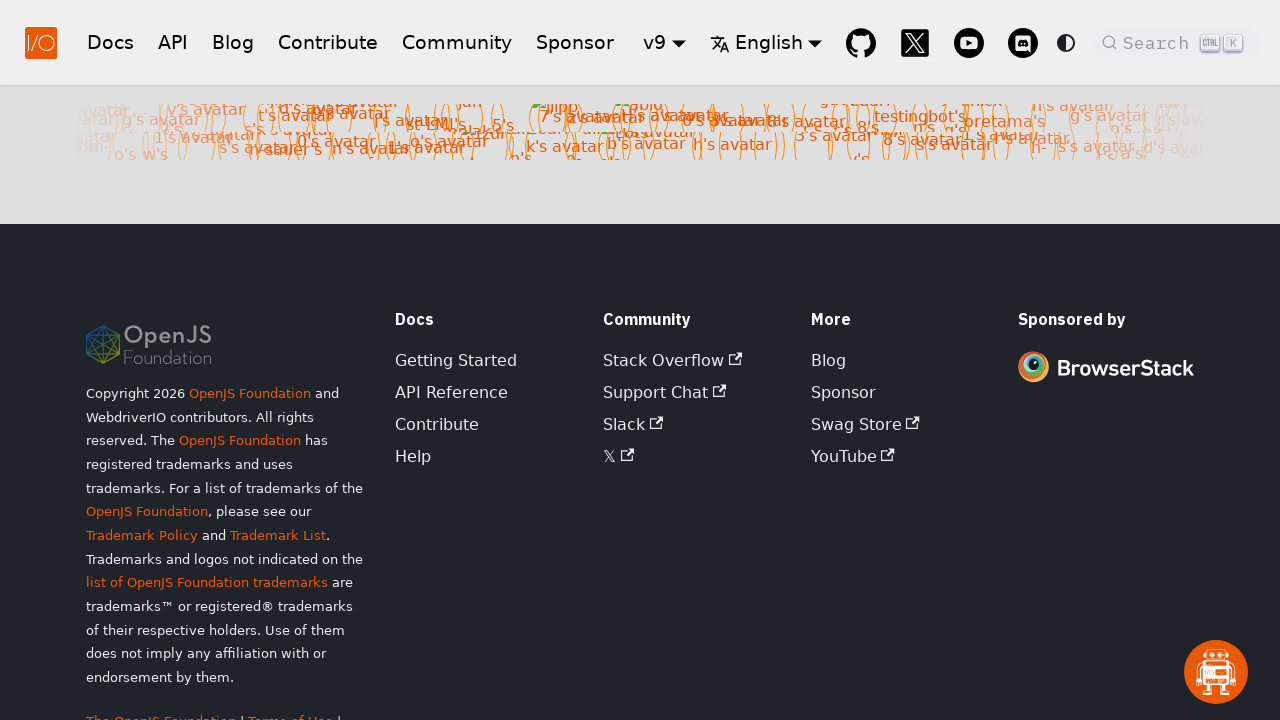

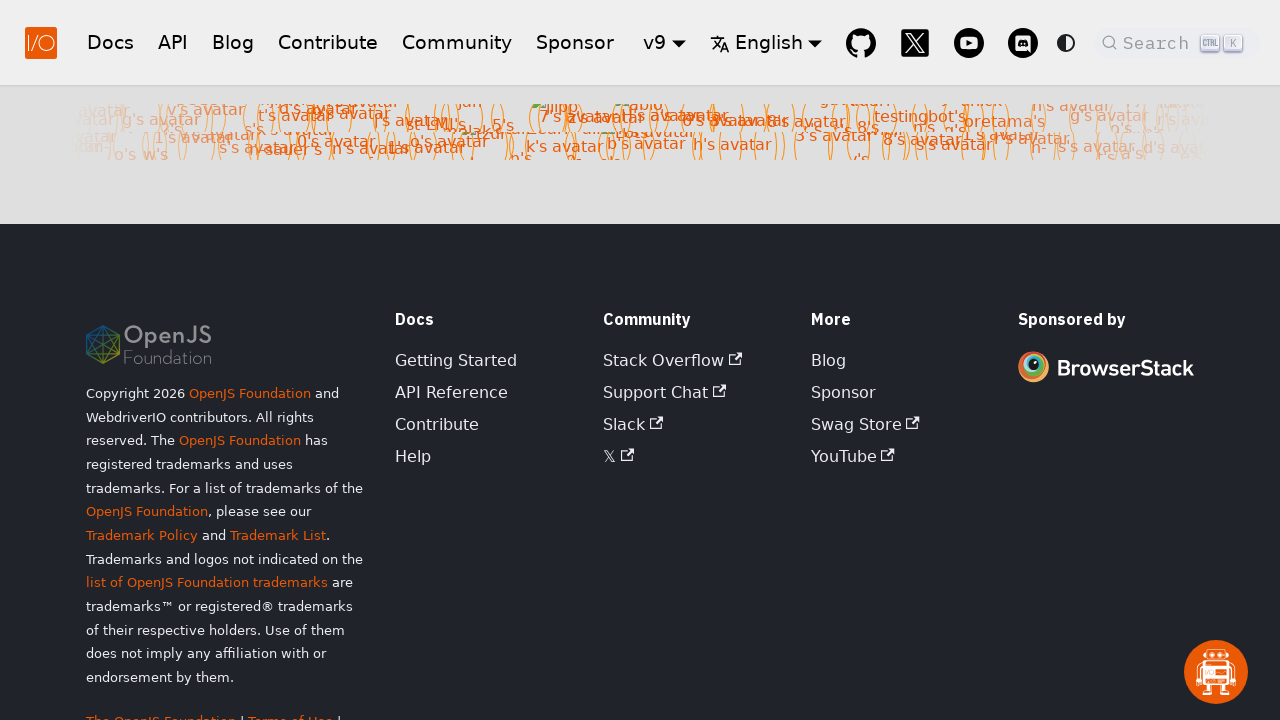